Tests scrolling functionality and validates that the sum of values in a table column matches the displayed total amount

Starting URL: https://www.rahulshettyacademy.com/AutomationPractice/

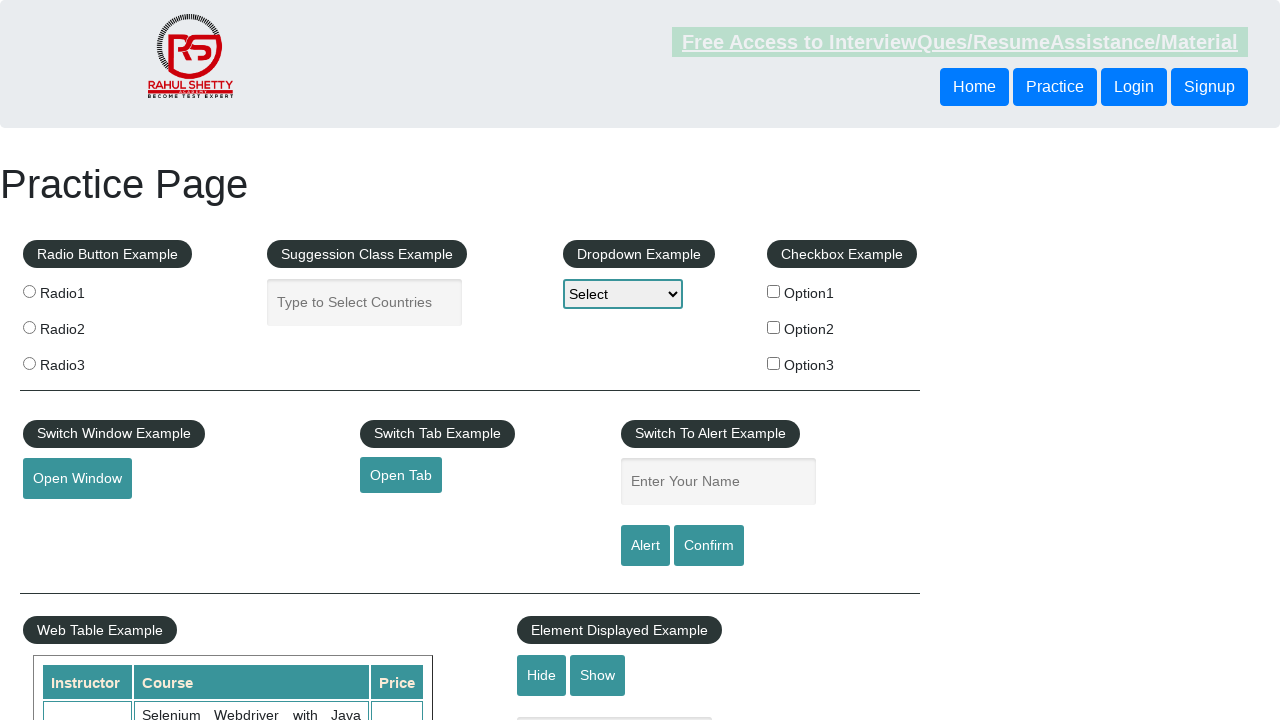

Scrolled down main page by 600 pixels
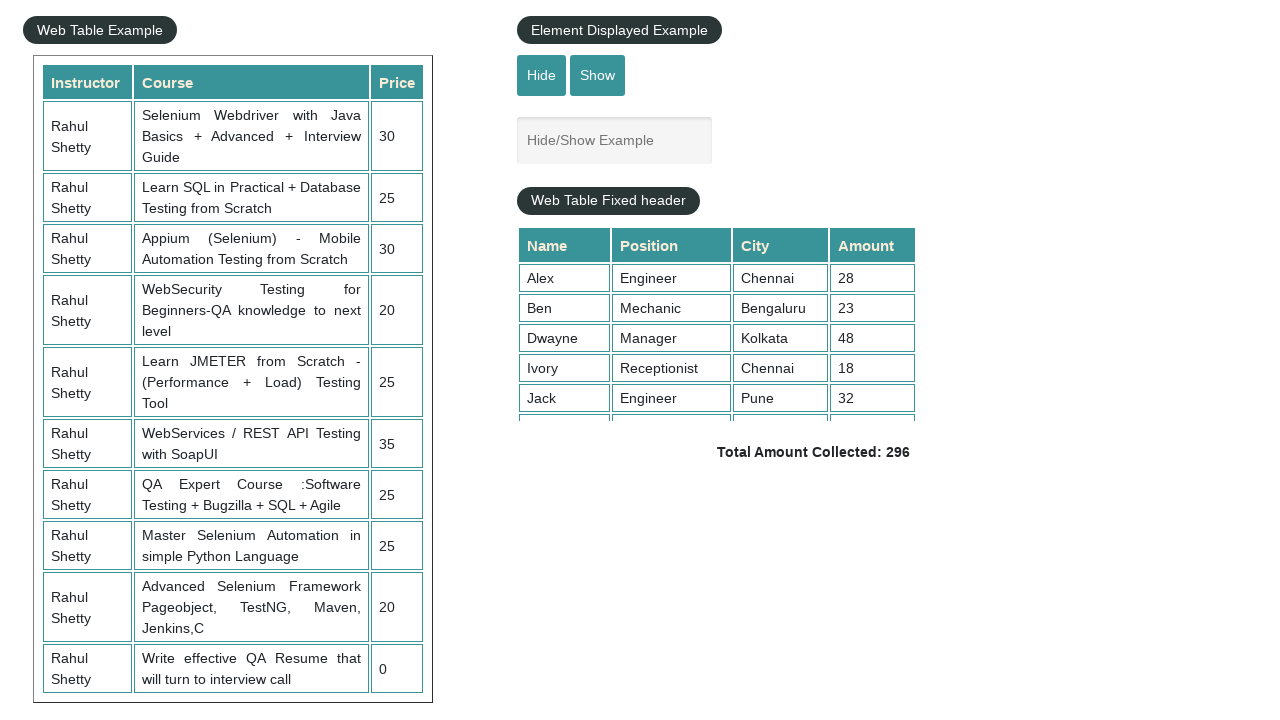

Scrolled within fixed header table to position 5000
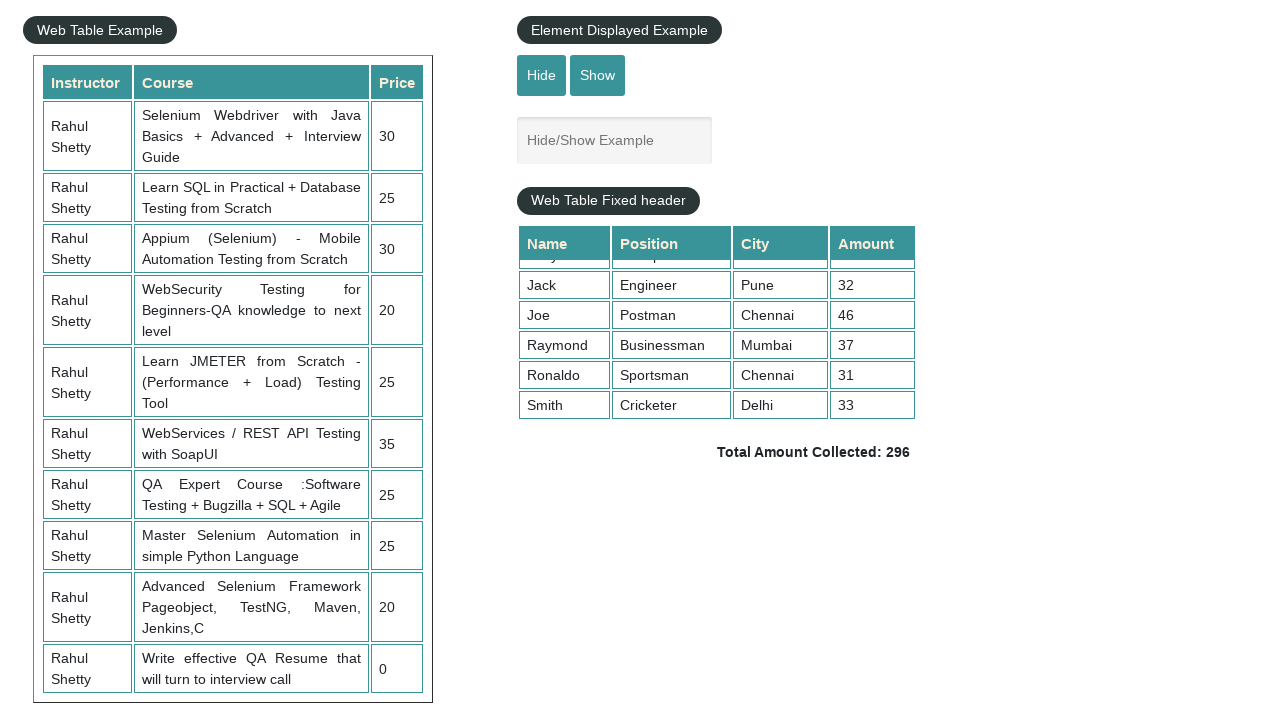

Retrieved all values from 4th column of table
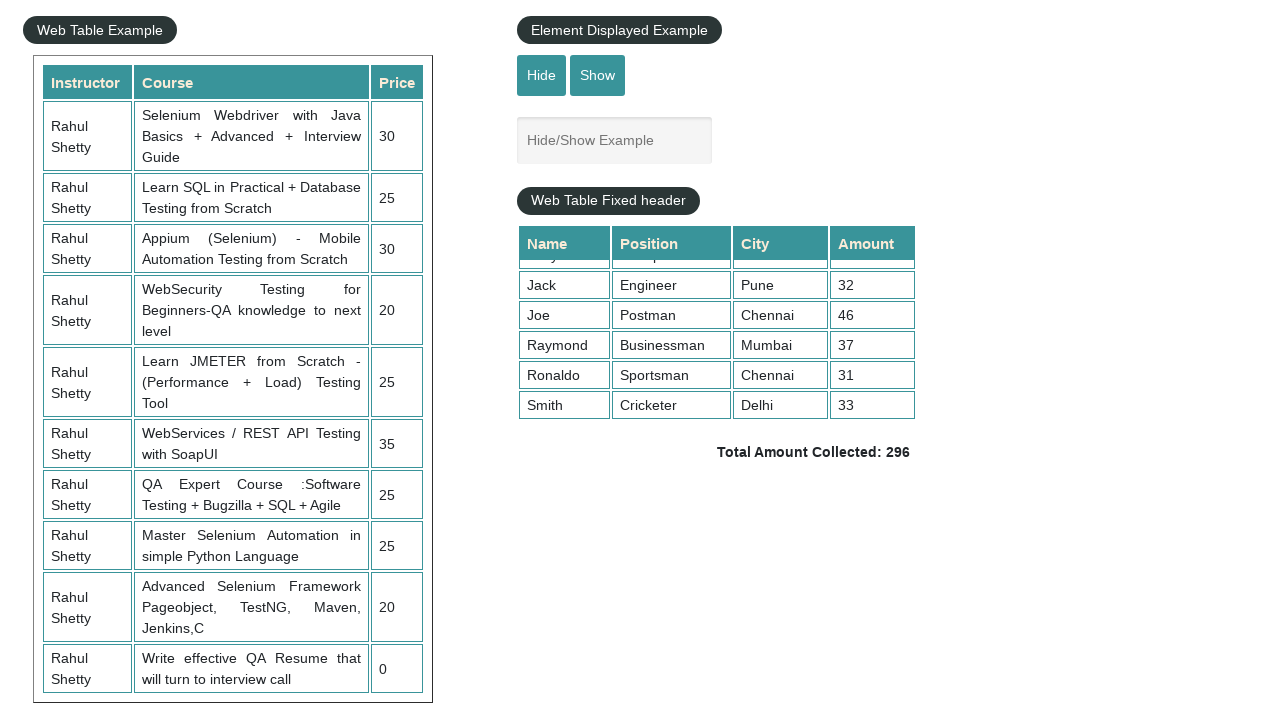

Calculated sum of table column values: 296
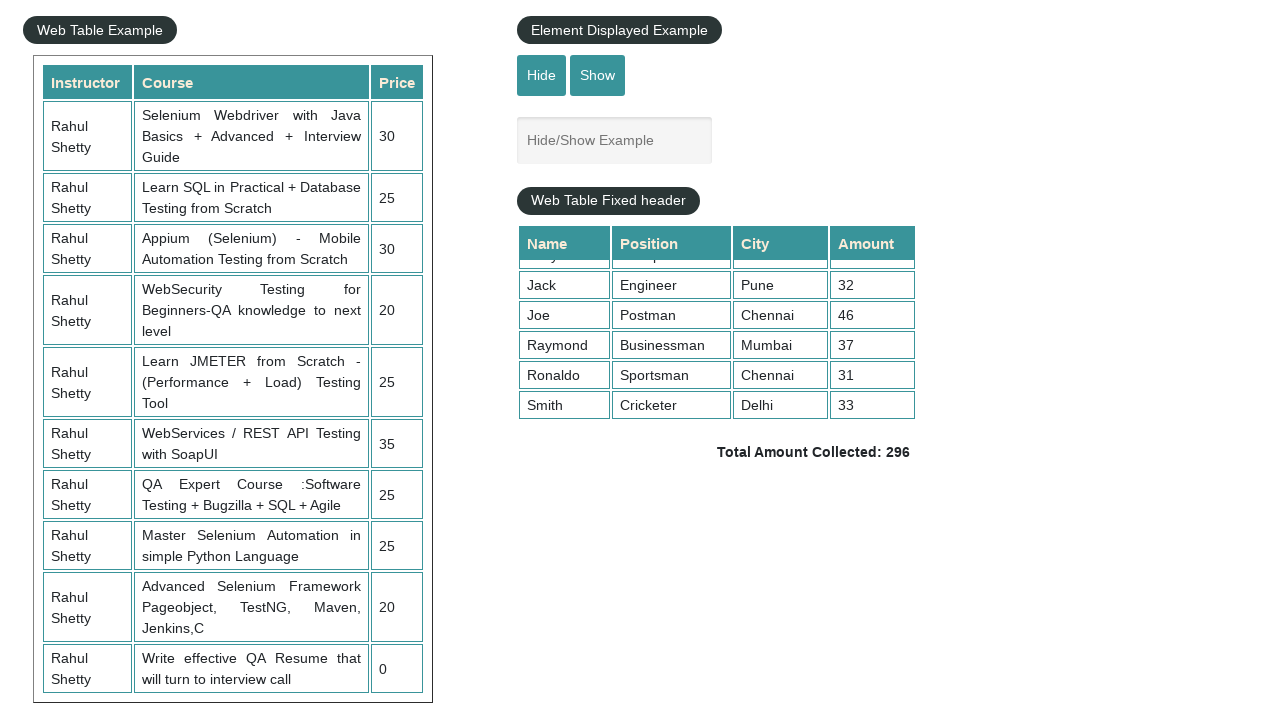

Retrieved displayed total amount text
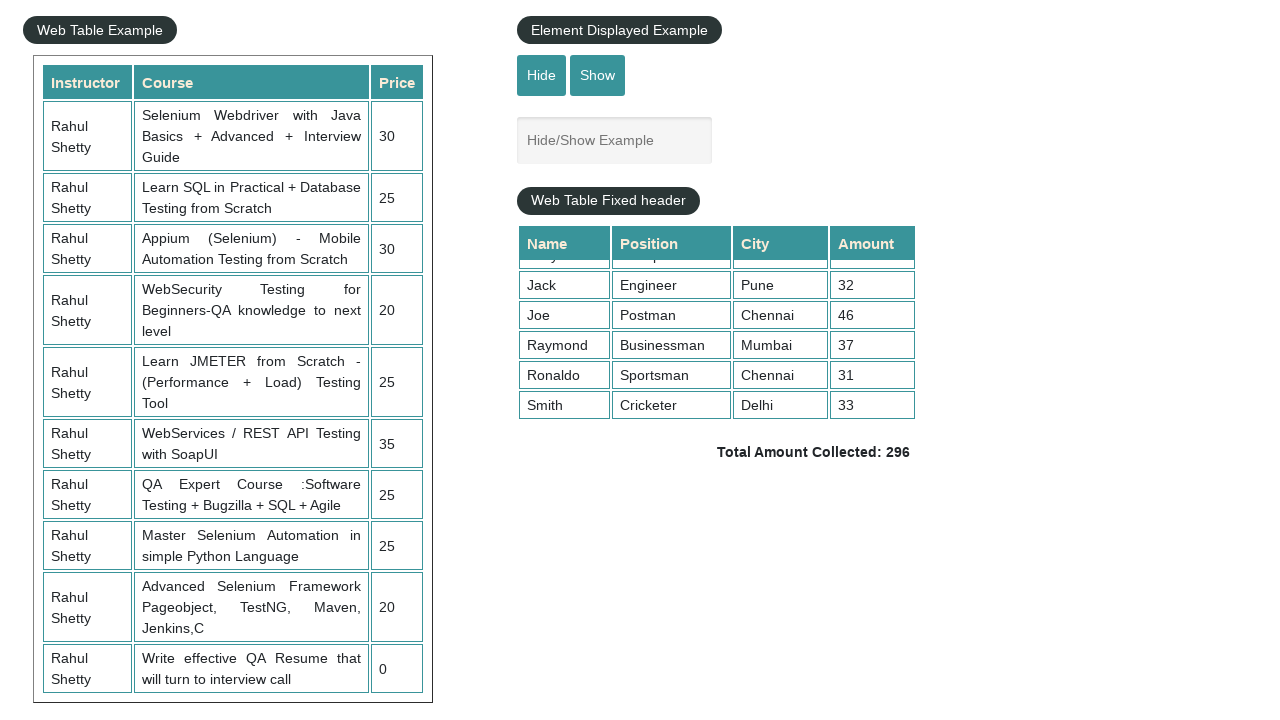

Parsed displayed total amount: 296
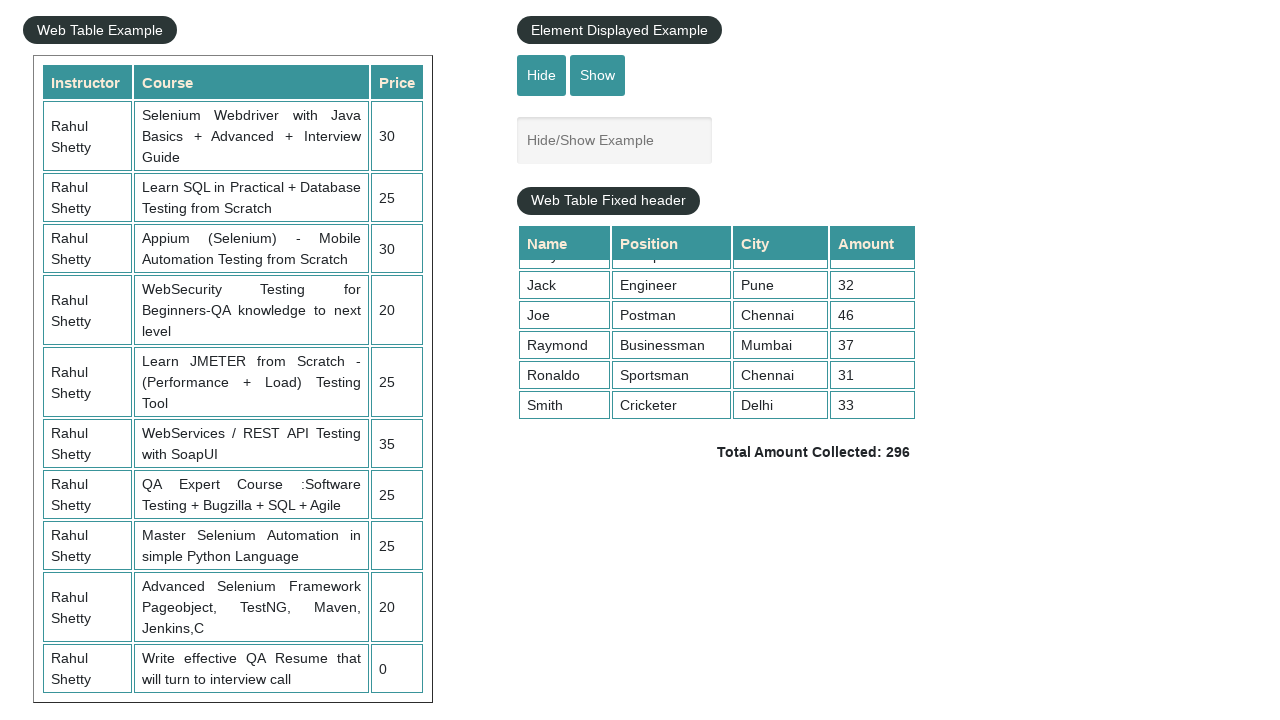

Verified sum (296) matches displayed total (296)
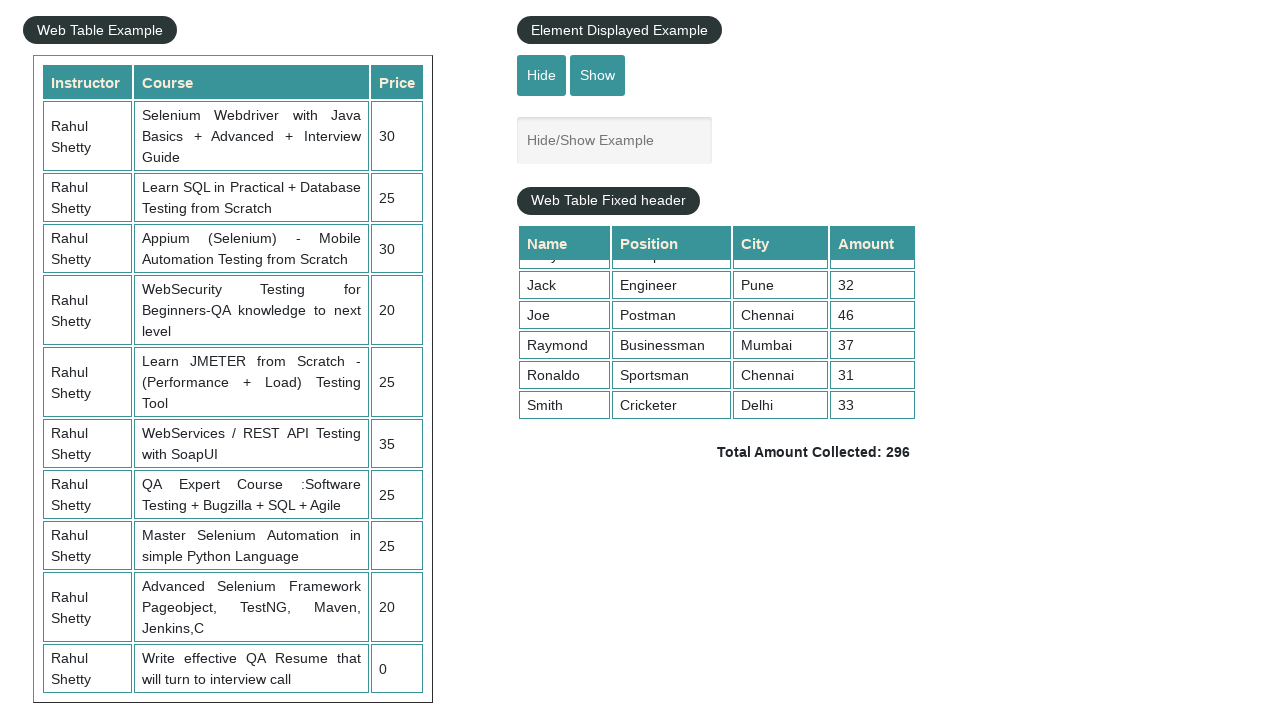

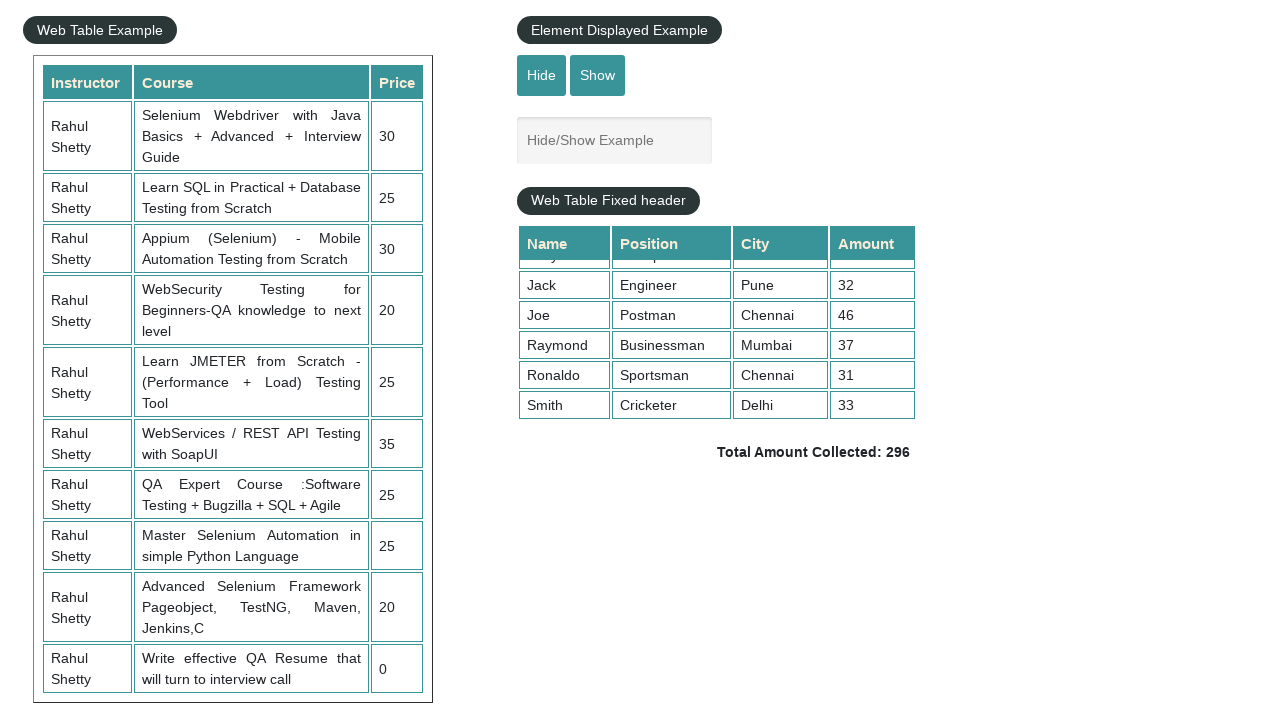